Tests the Contacts footer link by clicking it and verifying the page navigates correctly

Starting URL: https://www.leomax.ru

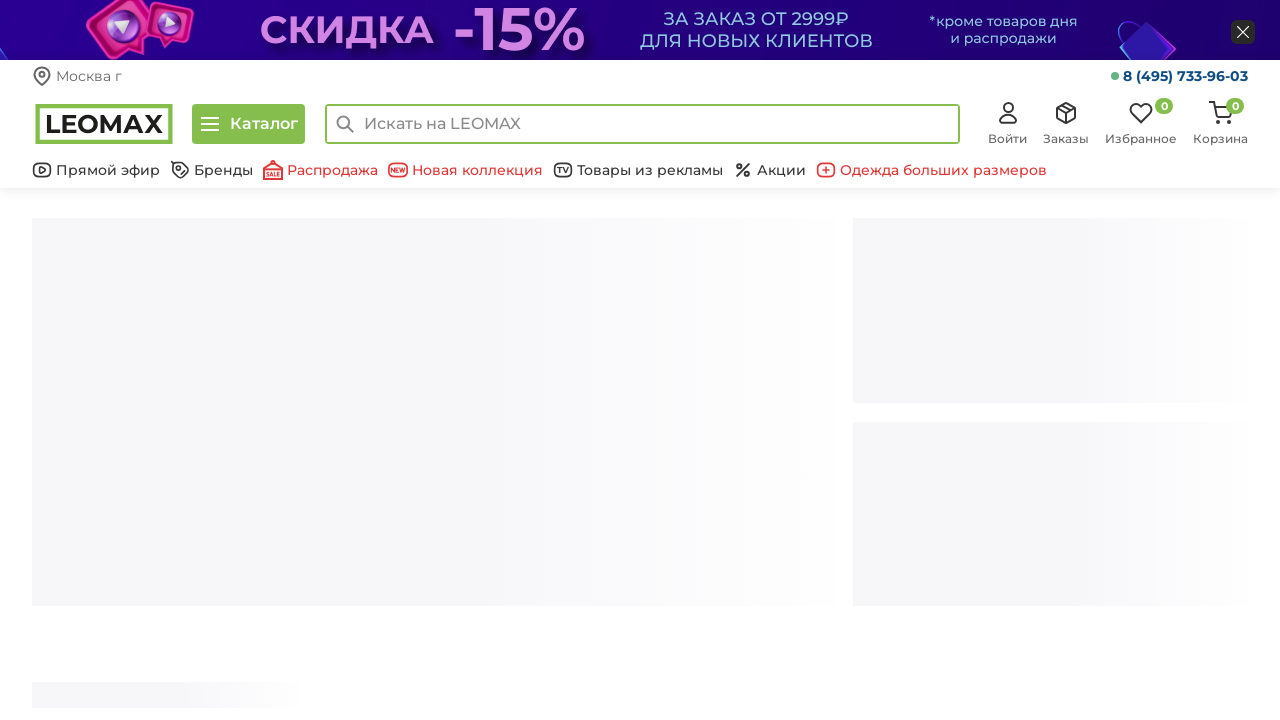

Clicked Contacts footer link at (994, 360) on .col-xs-3 a[href='/info/contacts/']
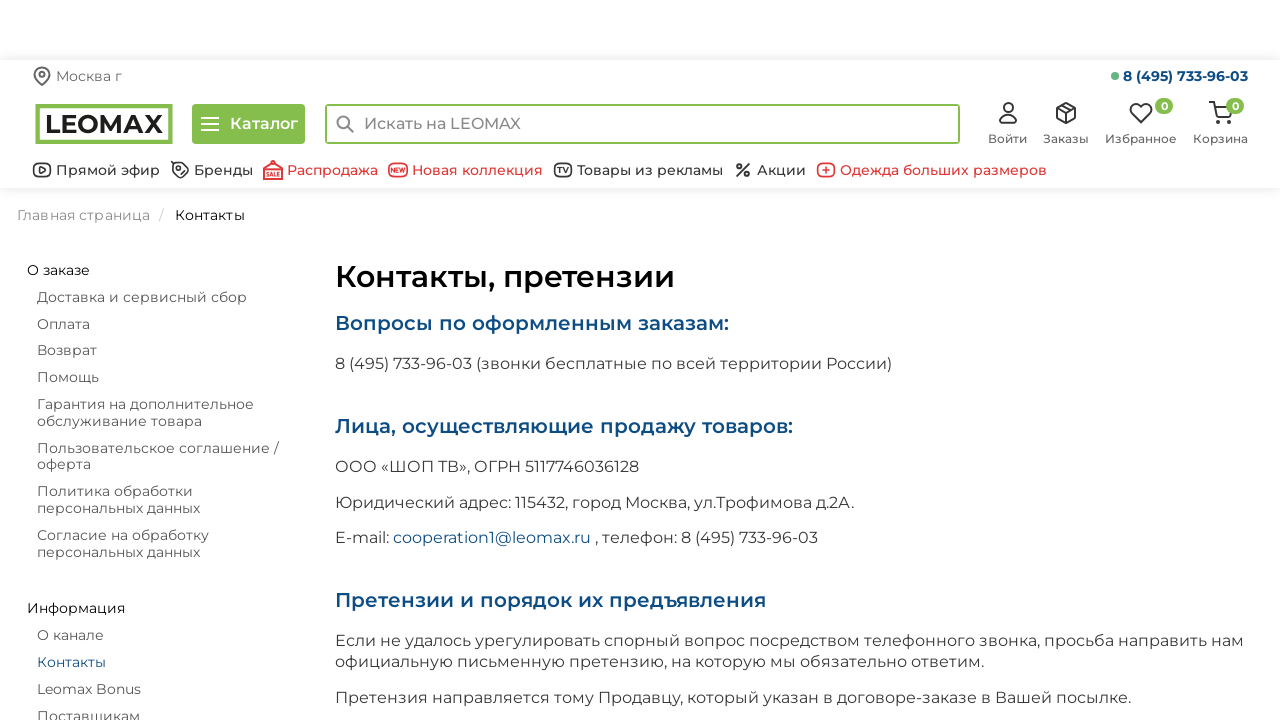

Contacts page loaded successfully
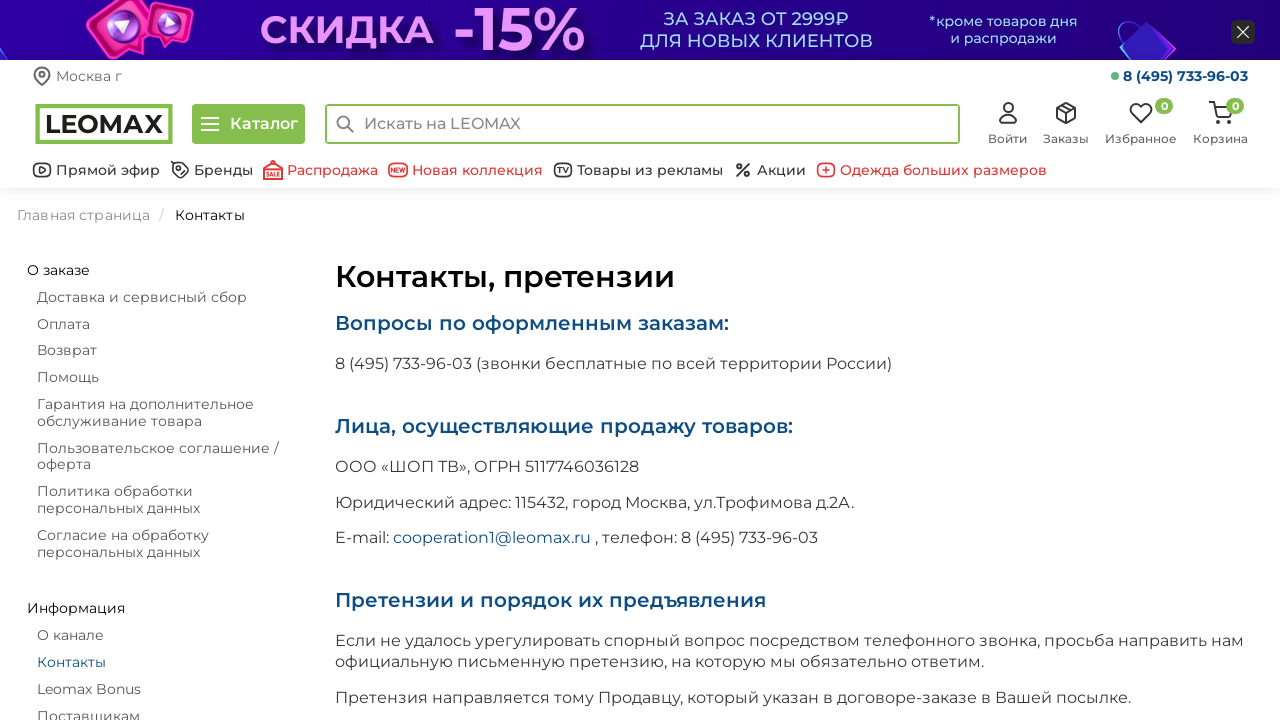

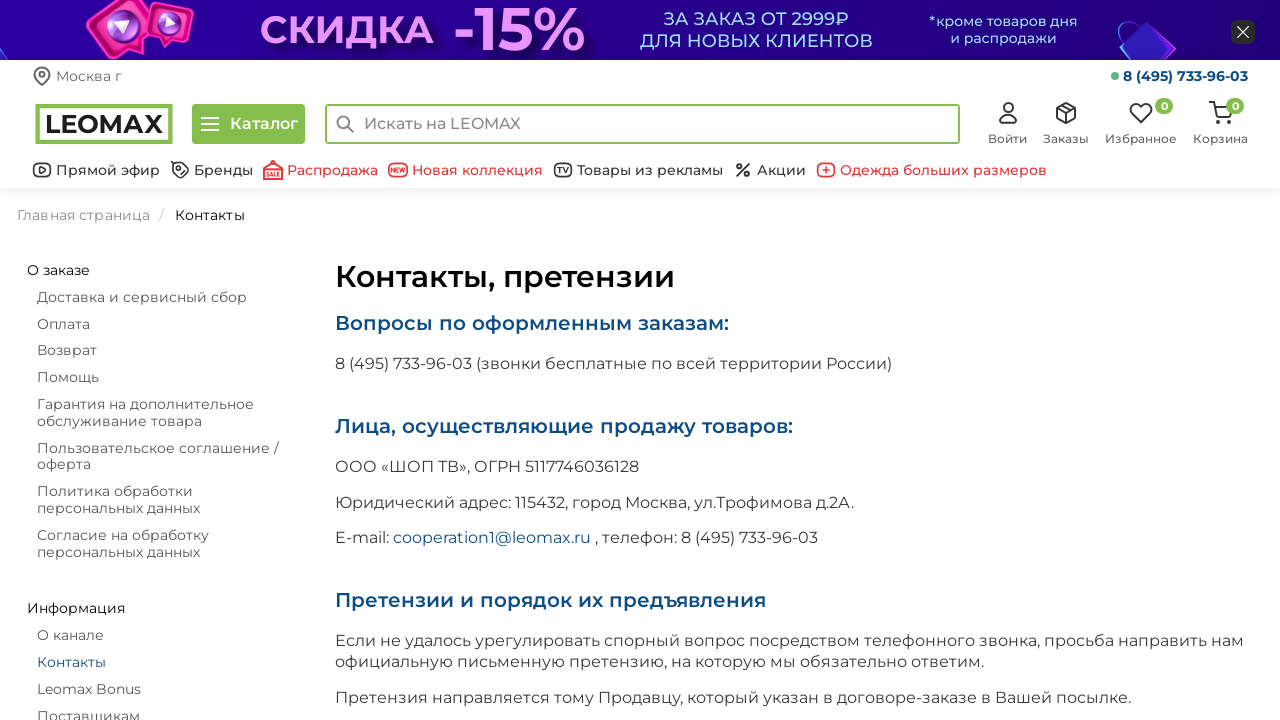